Fills out a Google Form with location, price, and link information and submits it

Starting URL: https://forms.gle/AeeskQ9cdV83phhWA

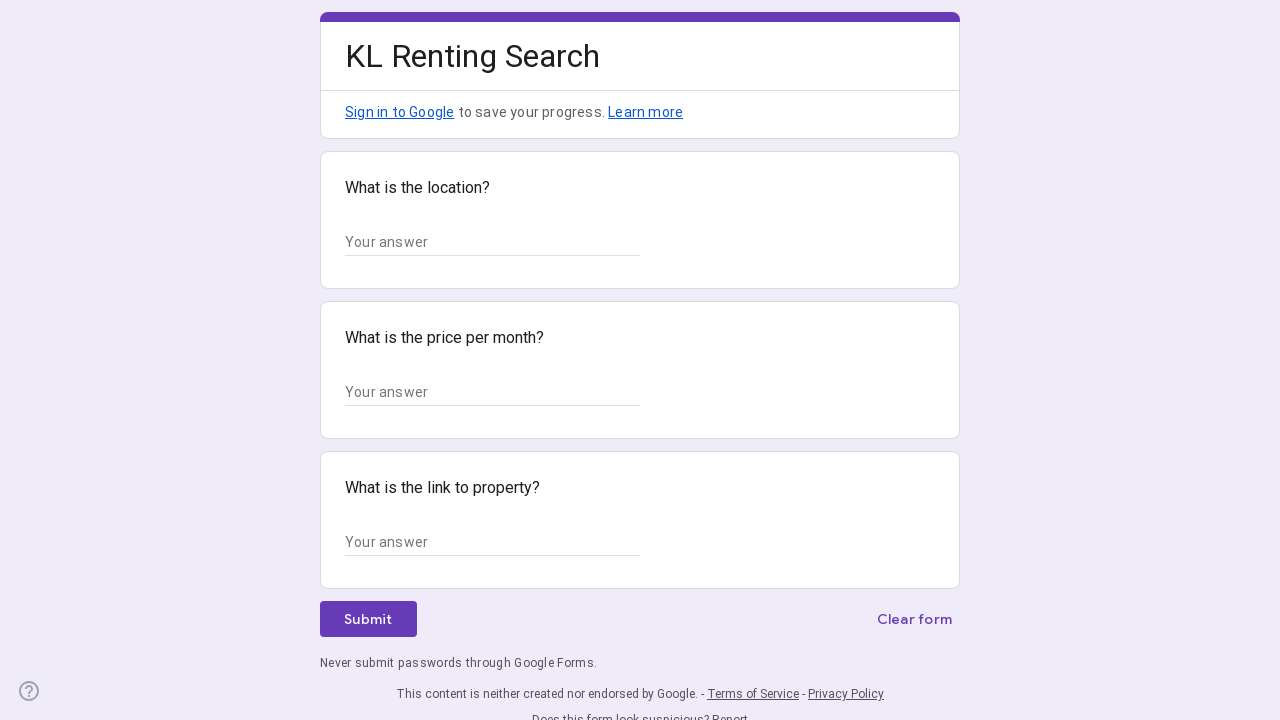

Filled location field with address '123 Main Street, San Francisco, CA 94102' on //*[@id="mG61Hd"]/div[2]/div/div[2]/div[1]/div/div/div[2]/div/div[1]/div/div[1]/
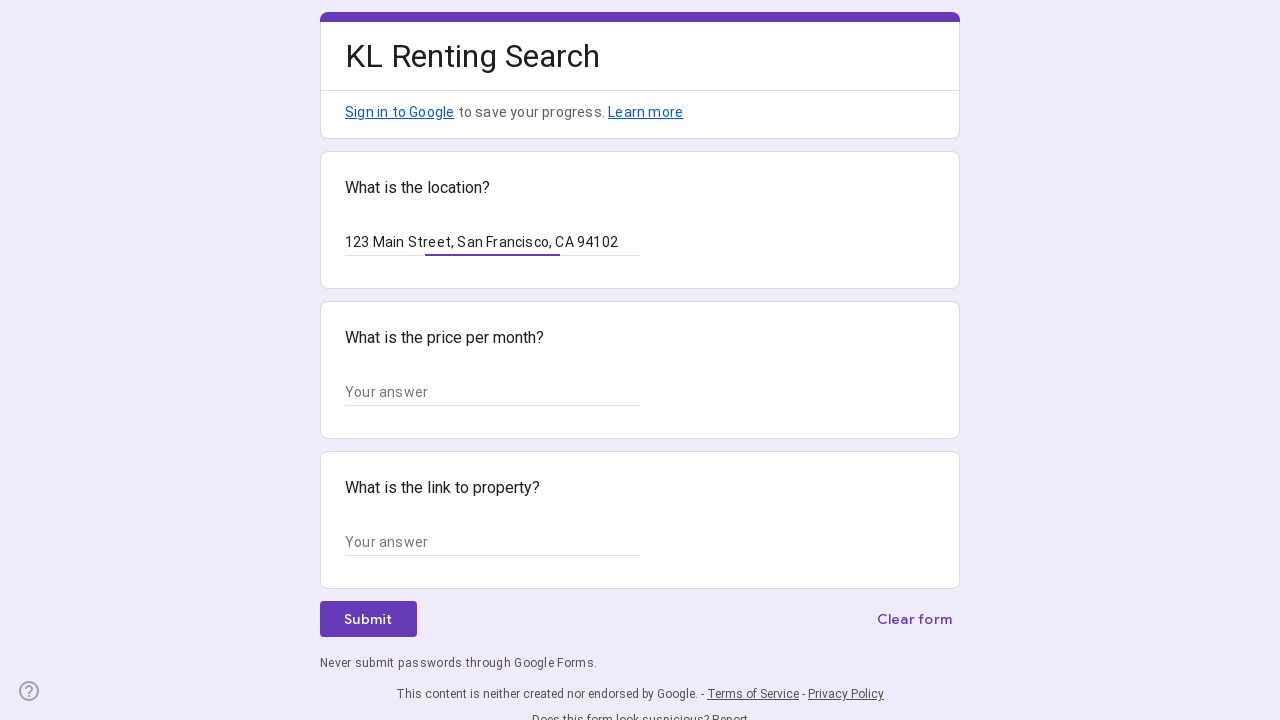

Filled price field with '$2,500/month' on //*[@id="mG61Hd"]/div[2]/div/div[2]/div[2]/div/div/div[2]/div/div[1]/div/div[1]/
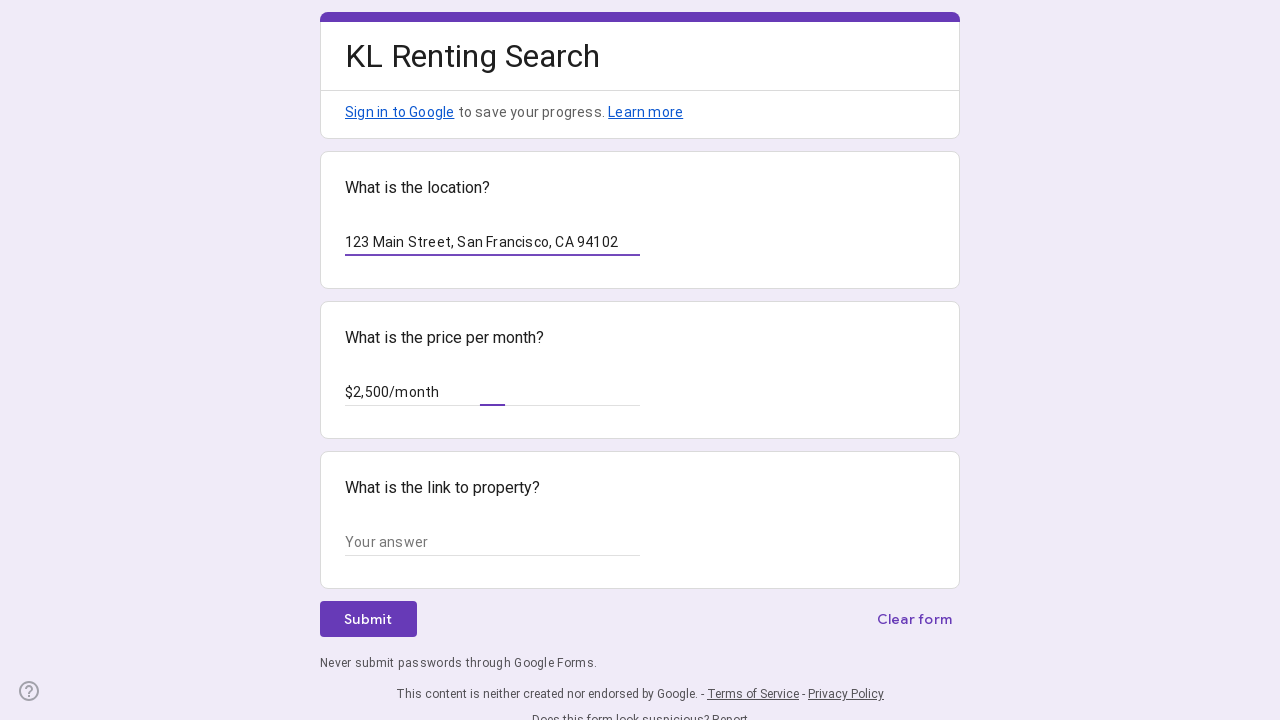

Filled link field with 'https://example-property.com/listing/12345' on //*[@id="mG61Hd"]/div[2]/div/div[2]/div[3]/div/div/div[2]/div/div[1]/div/div[1]/
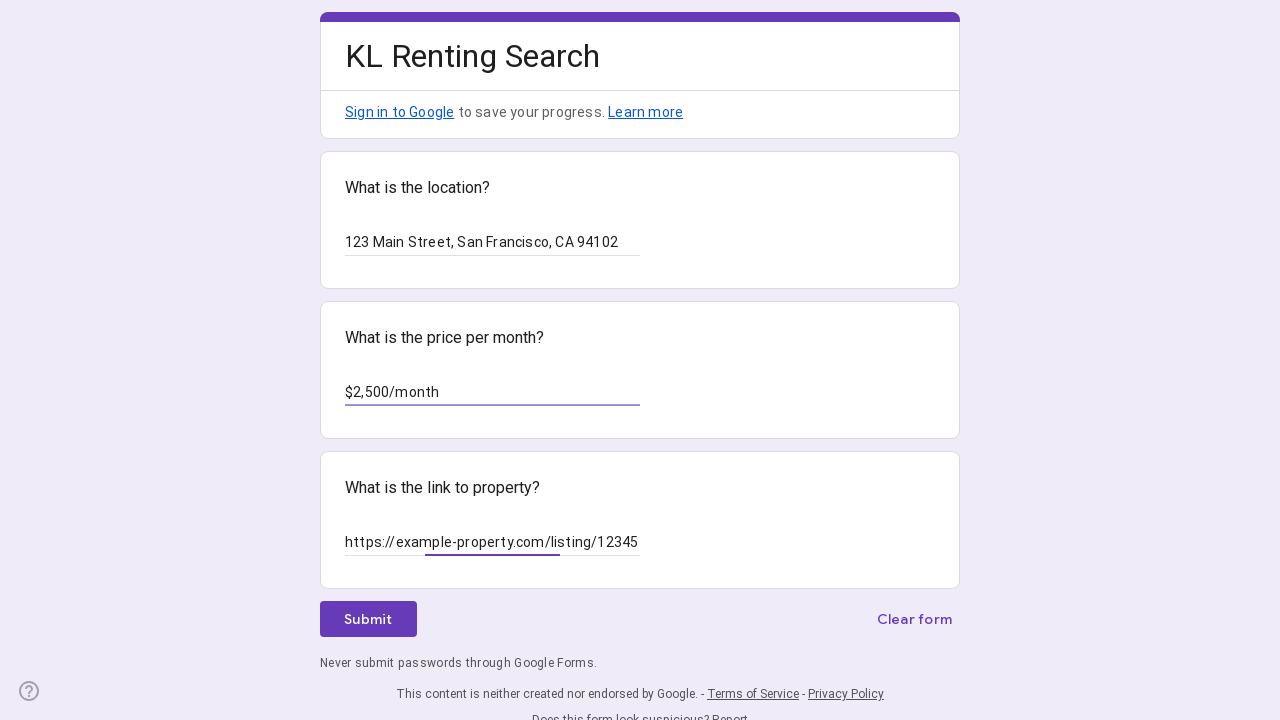

Clicked submit button to submit the Google Form at (368, 619) on xpath=//*[@id="mG61Hd"]/div[2]/div/div[3]/div[1]/div[1]/div/span/span
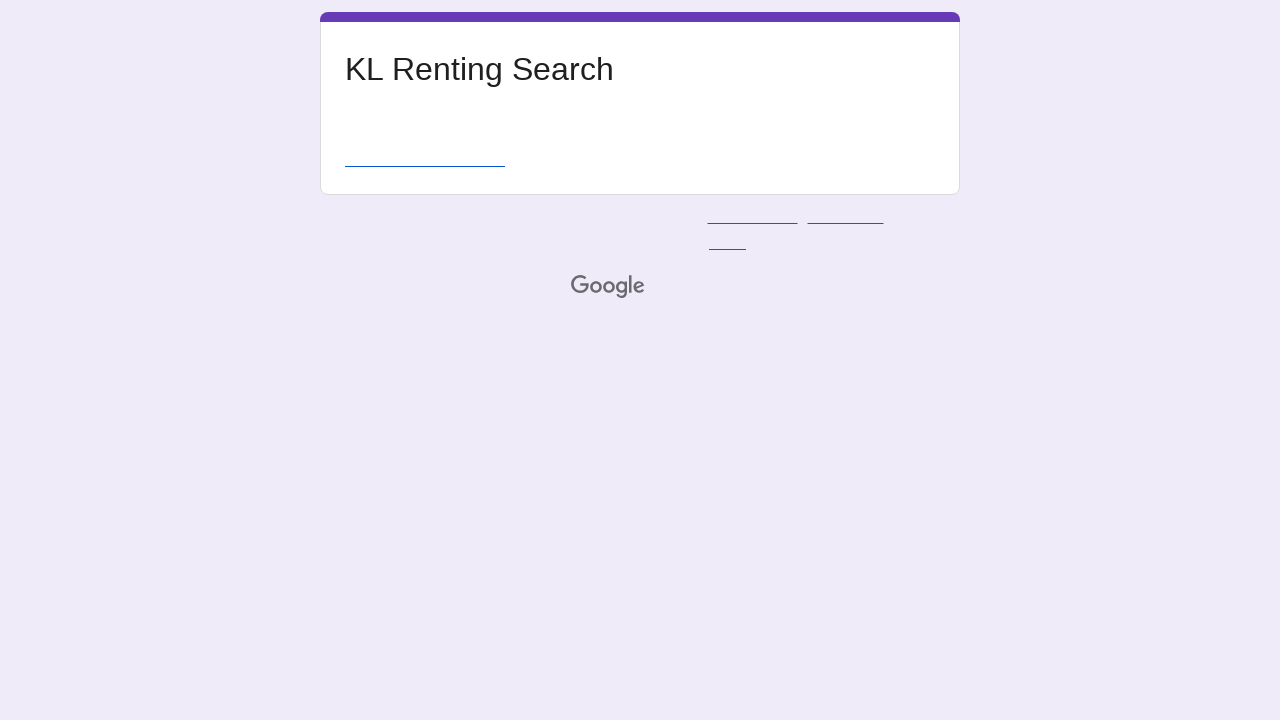

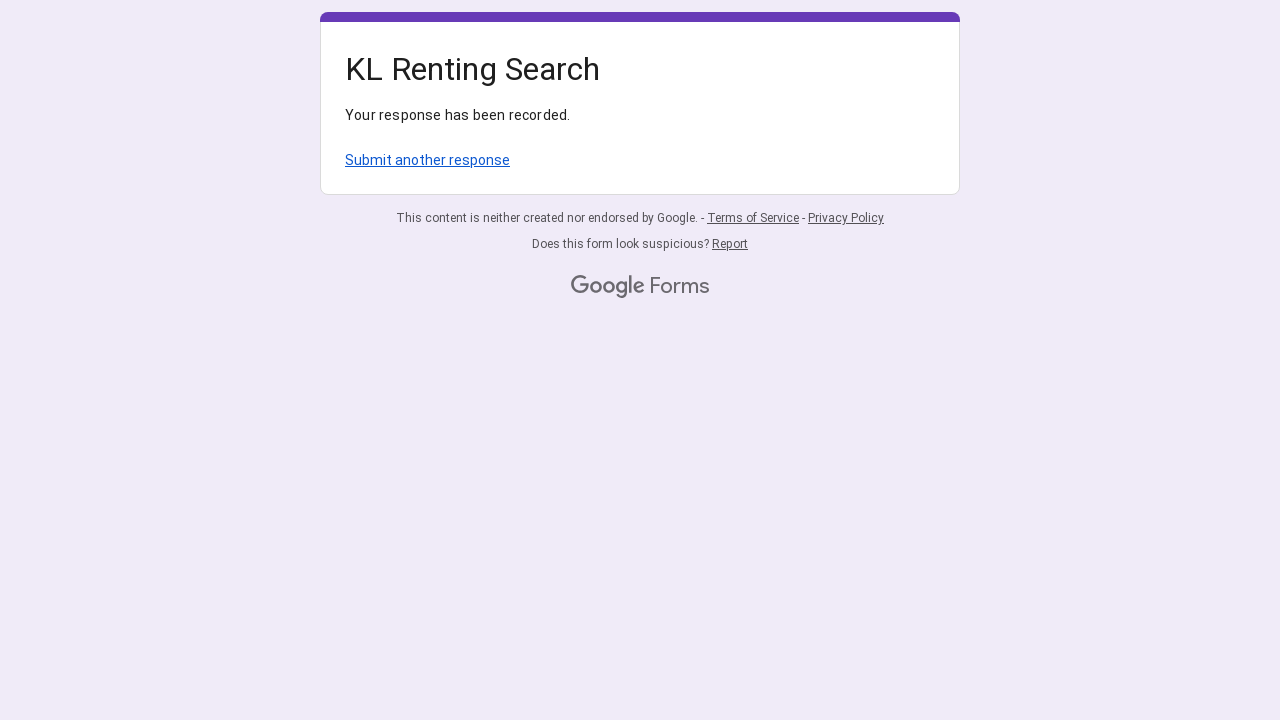